Tests basic browser navigation by visiting YouTube videos, navigating back, and refreshing the page

Starting URL: https://www.youtube.com/watch?v=L9VHL8d_4Z8&t=1327s&ab_channel=Pachi%22FueradeCarril%22

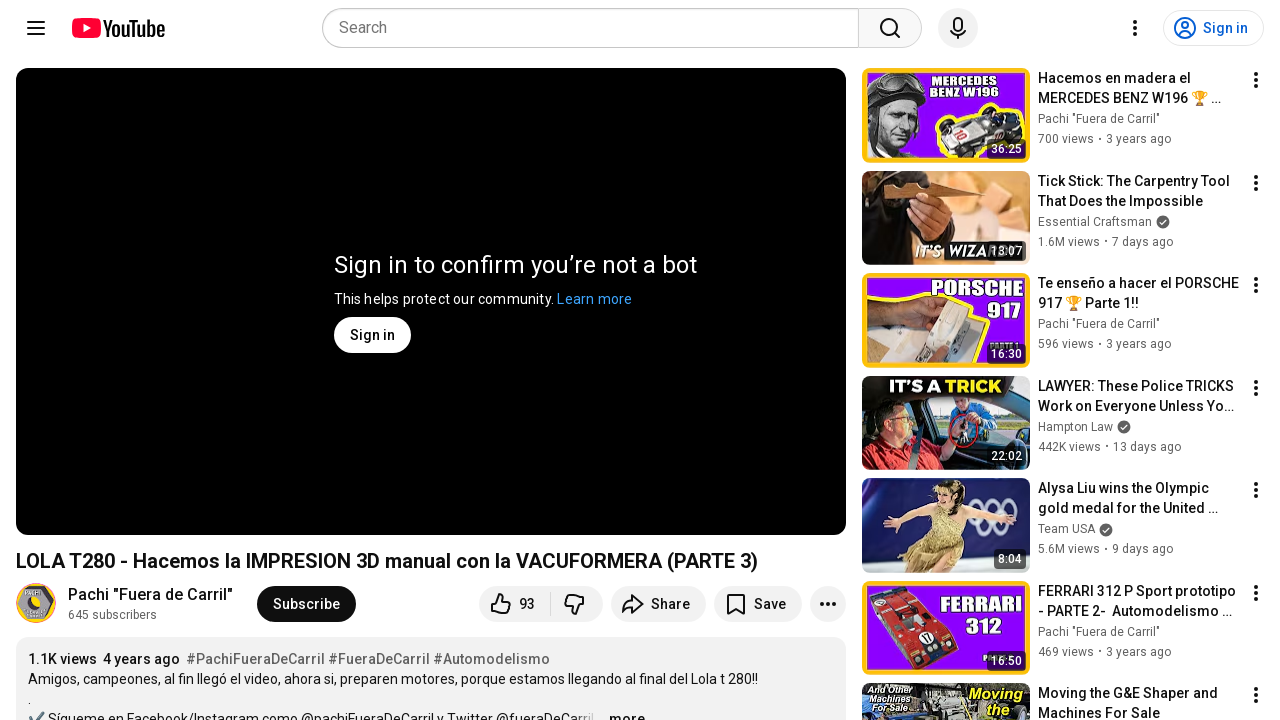

Navigated to second YouTube video
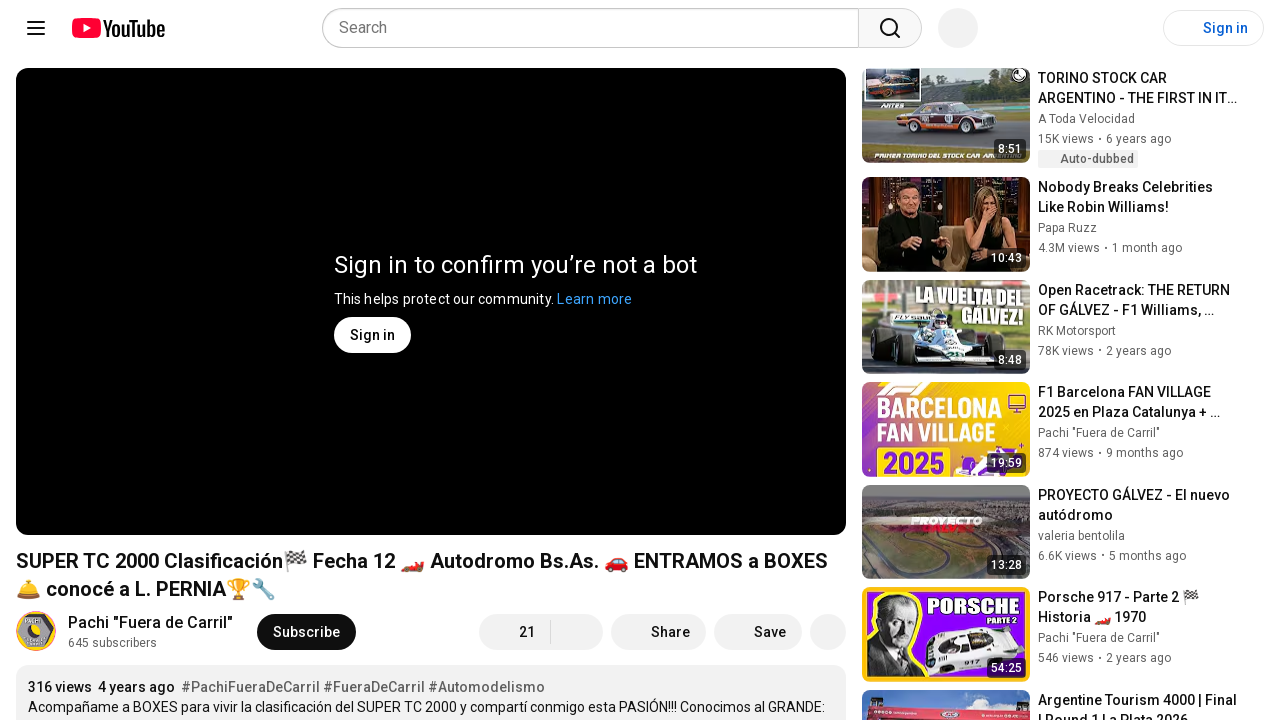

Navigated back to previous page
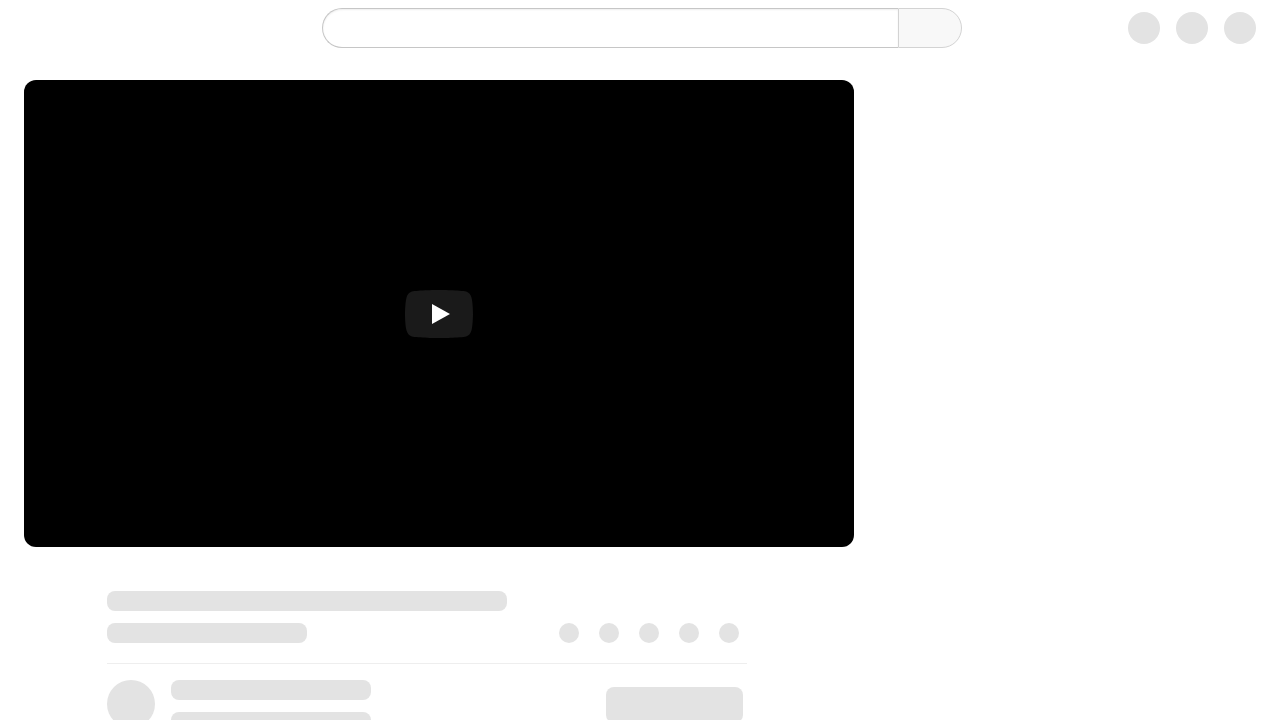

Refreshed the current page
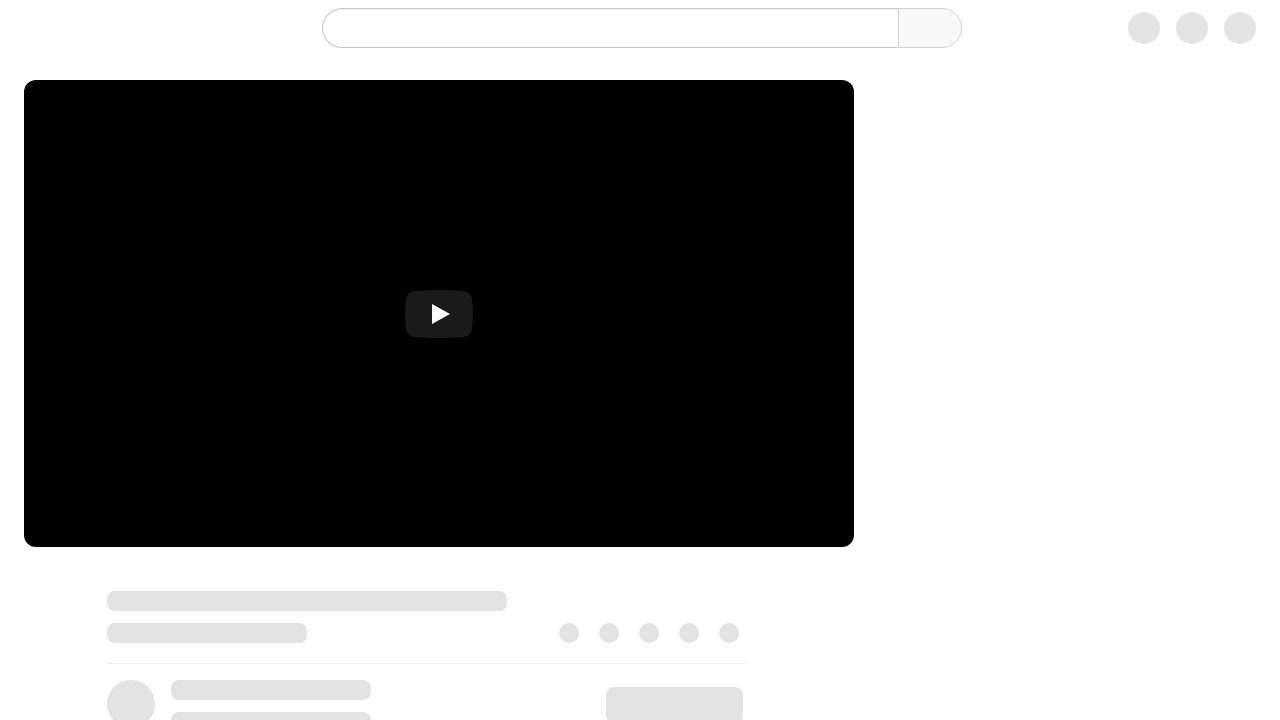

Waited for page to fully load
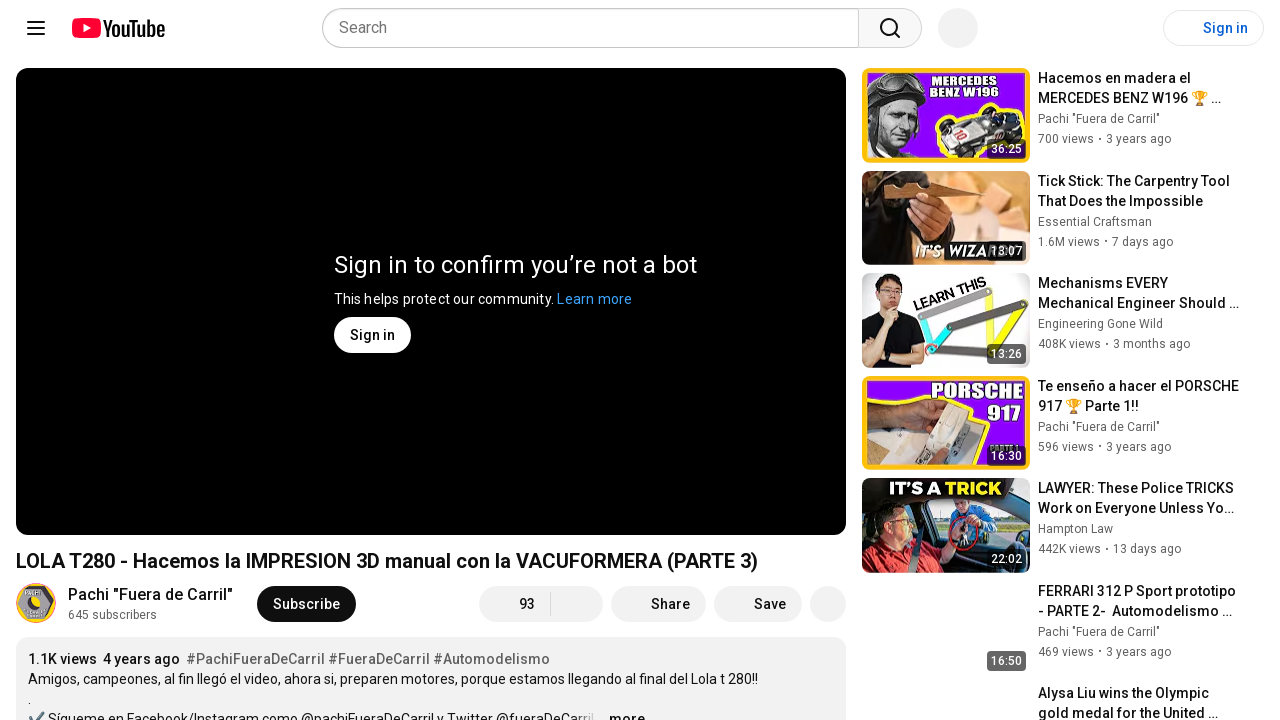

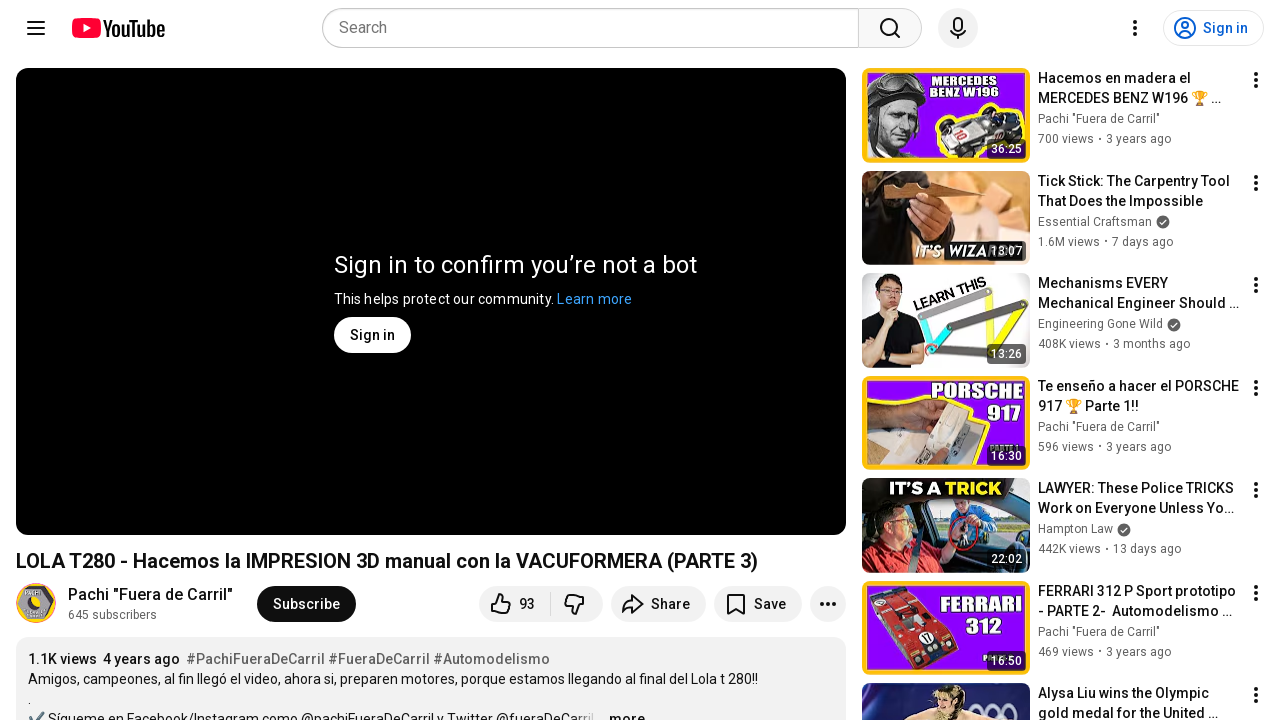